Tests that new todo items are appended to the bottom of the list by creating 3 items

Starting URL: https://demo.playwright.dev/todomvc

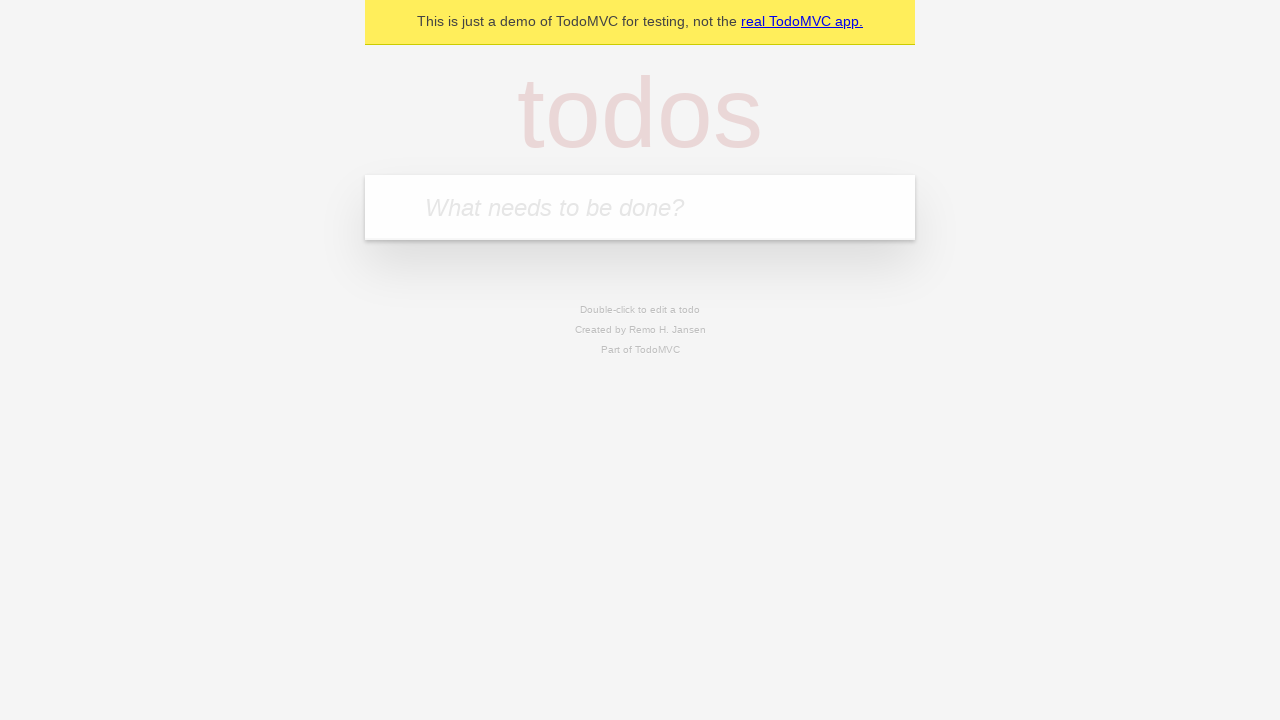

Filled todo input with 'buy some cheese' on internal:attr=[placeholder="What needs to be done?"i]
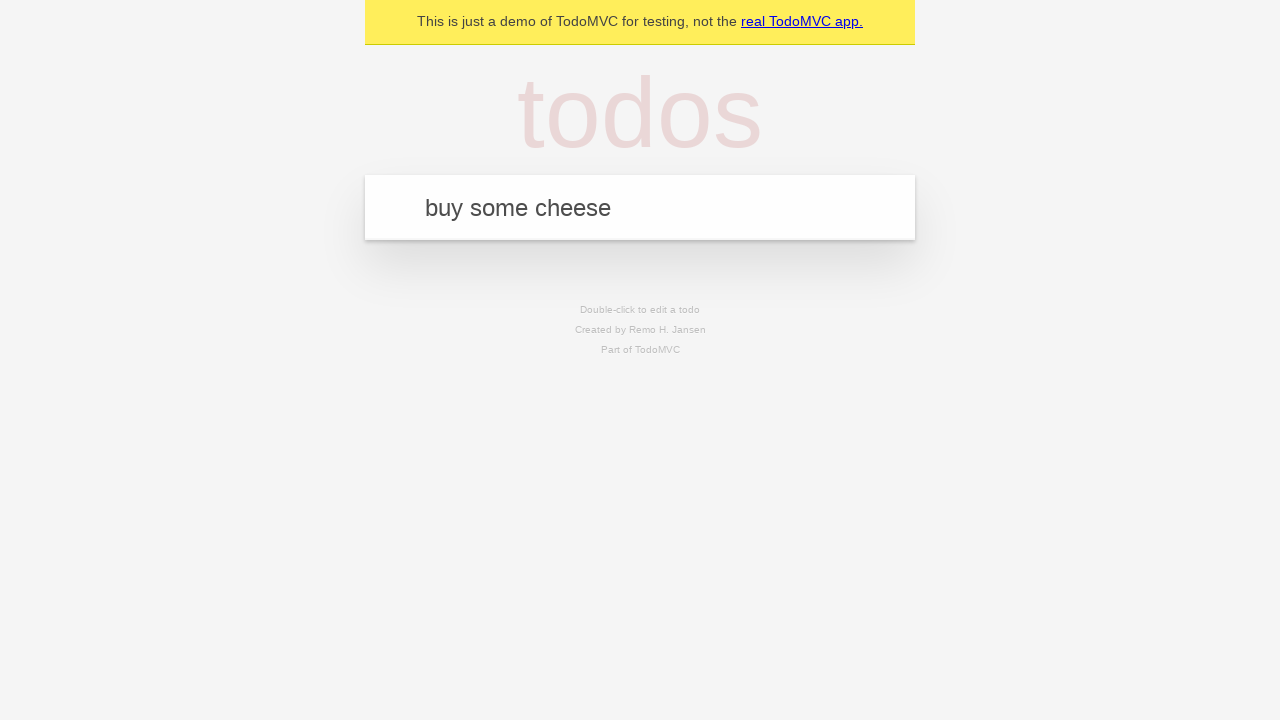

Pressed Enter to create todo item 'buy some cheese' on internal:attr=[placeholder="What needs to be done?"i]
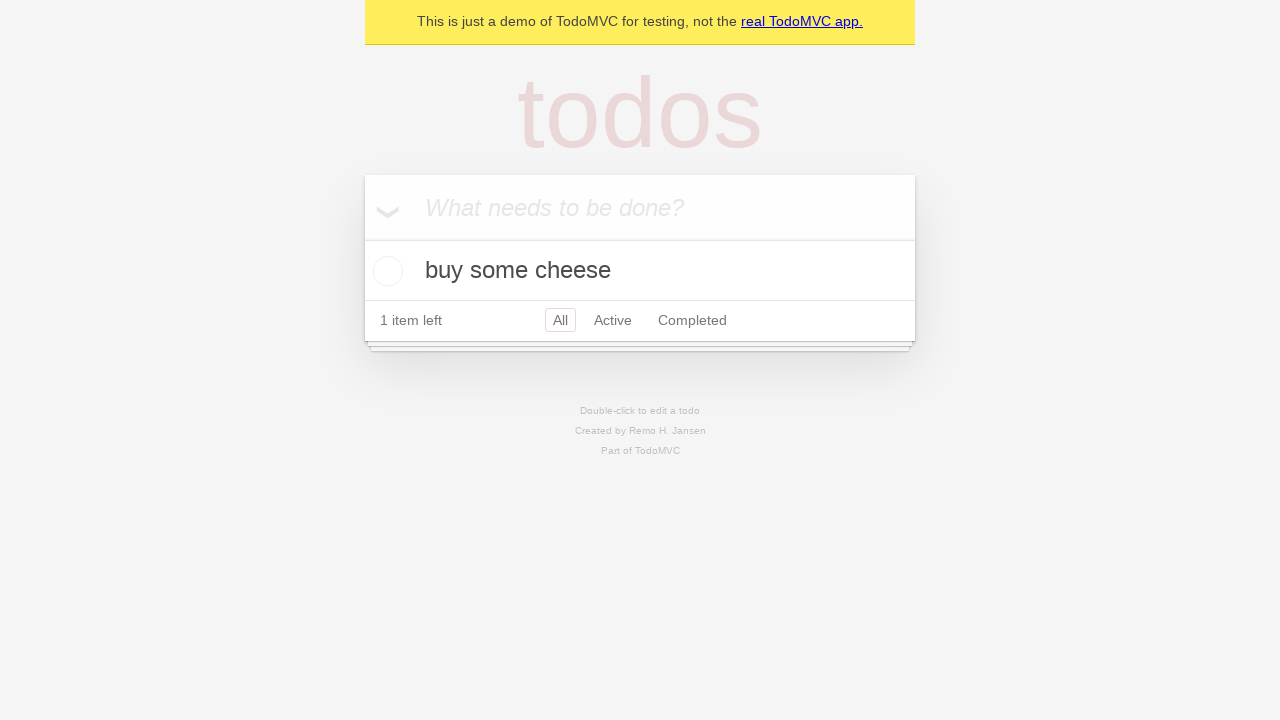

Filled todo input with 'feed the cat' on internal:attr=[placeholder="What needs to be done?"i]
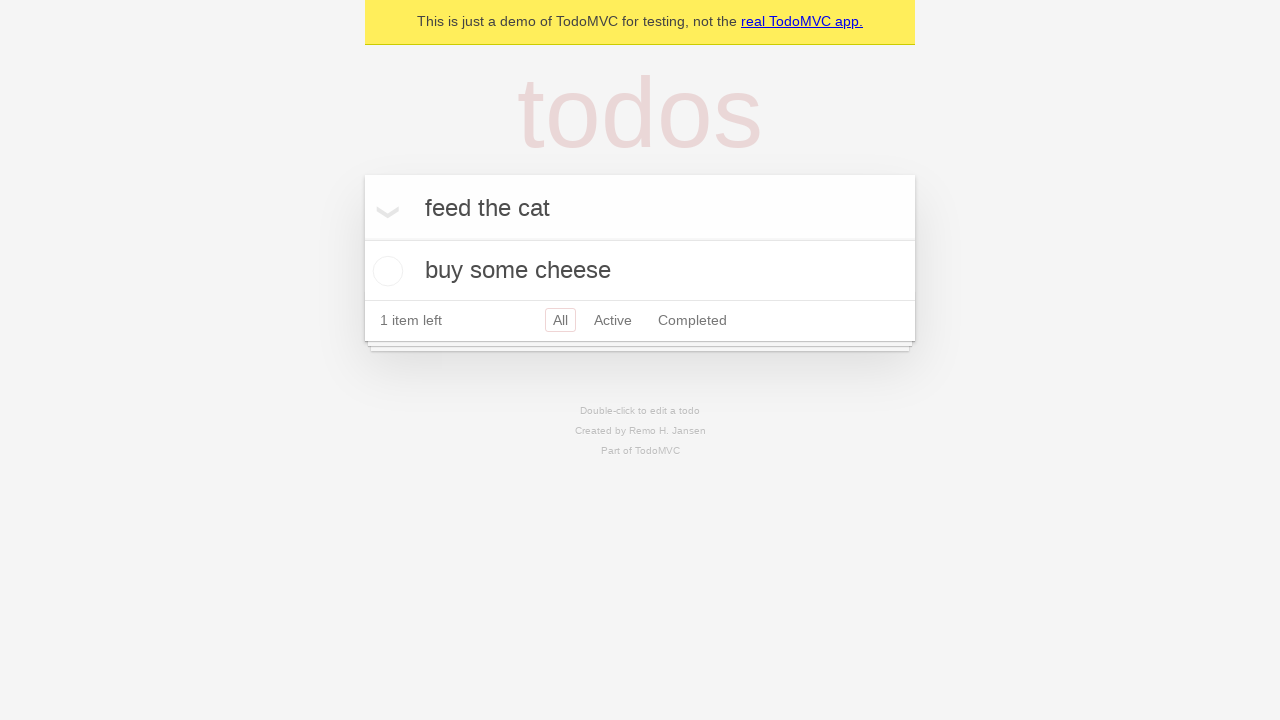

Pressed Enter to create todo item 'feed the cat' on internal:attr=[placeholder="What needs to be done?"i]
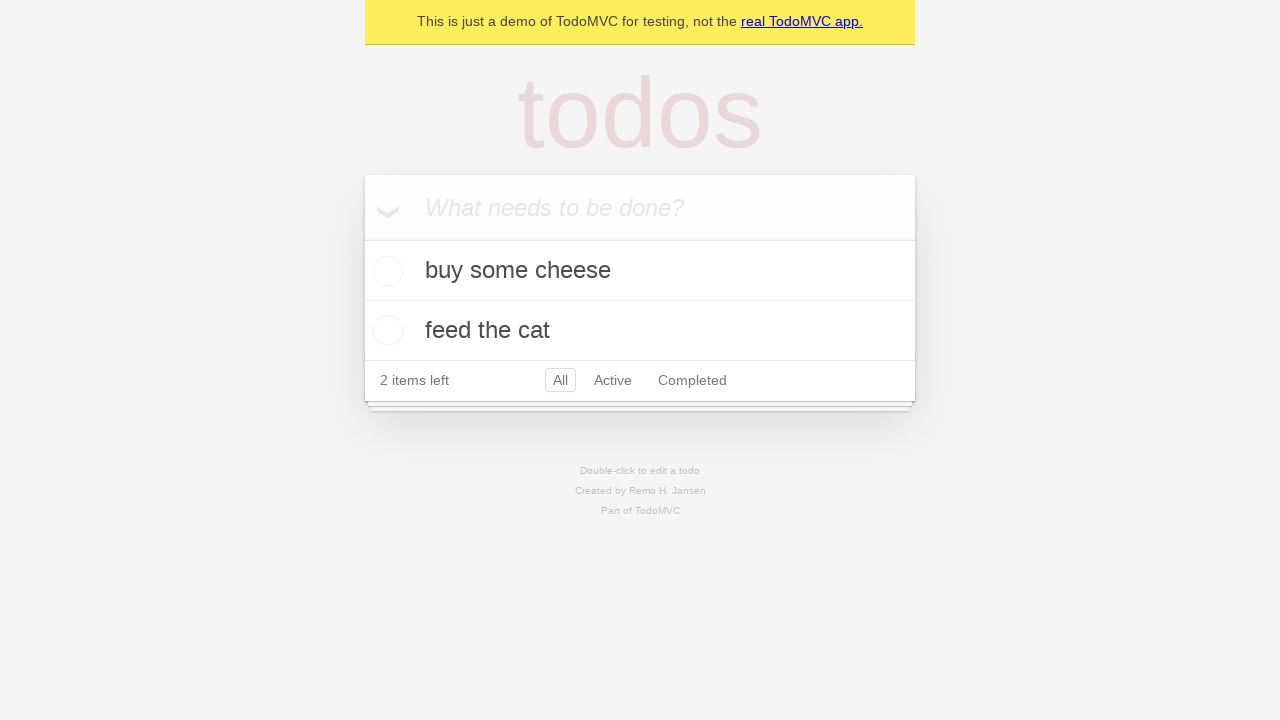

Filled todo input with 'book a doctors appointment' on internal:attr=[placeholder="What needs to be done?"i]
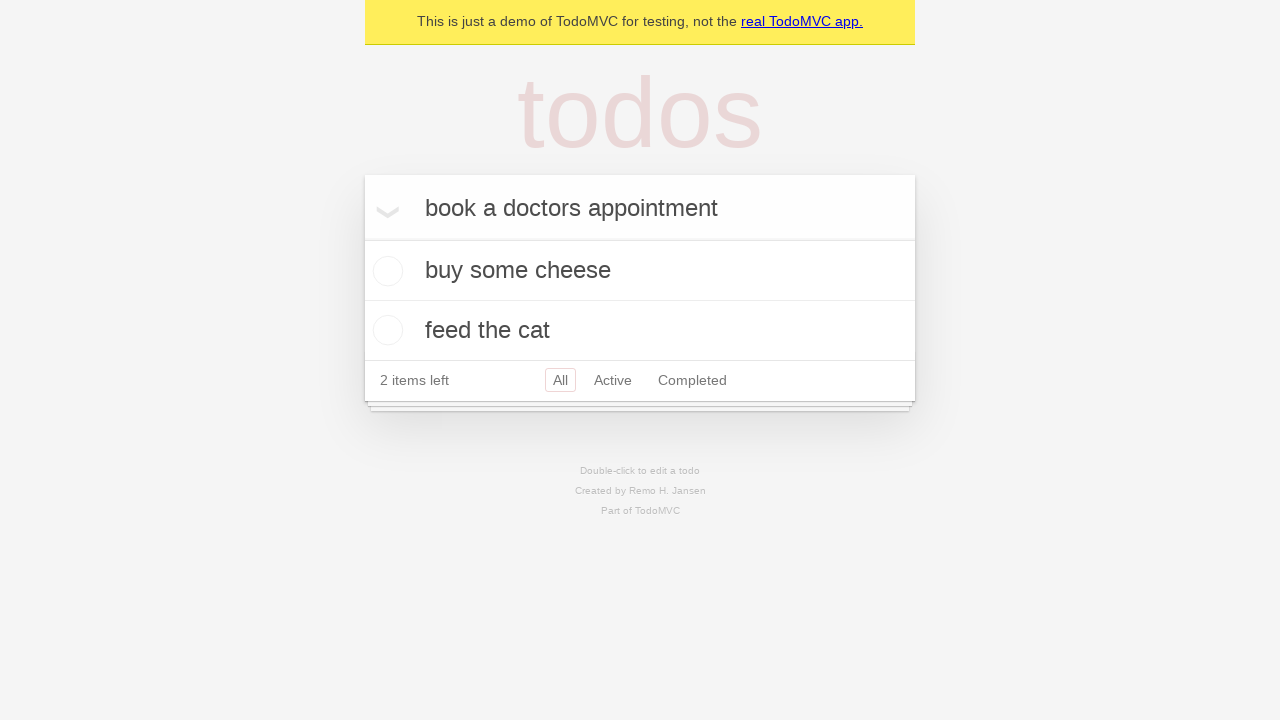

Pressed Enter to create todo item 'book a doctors appointment' on internal:attr=[placeholder="What needs to be done?"i]
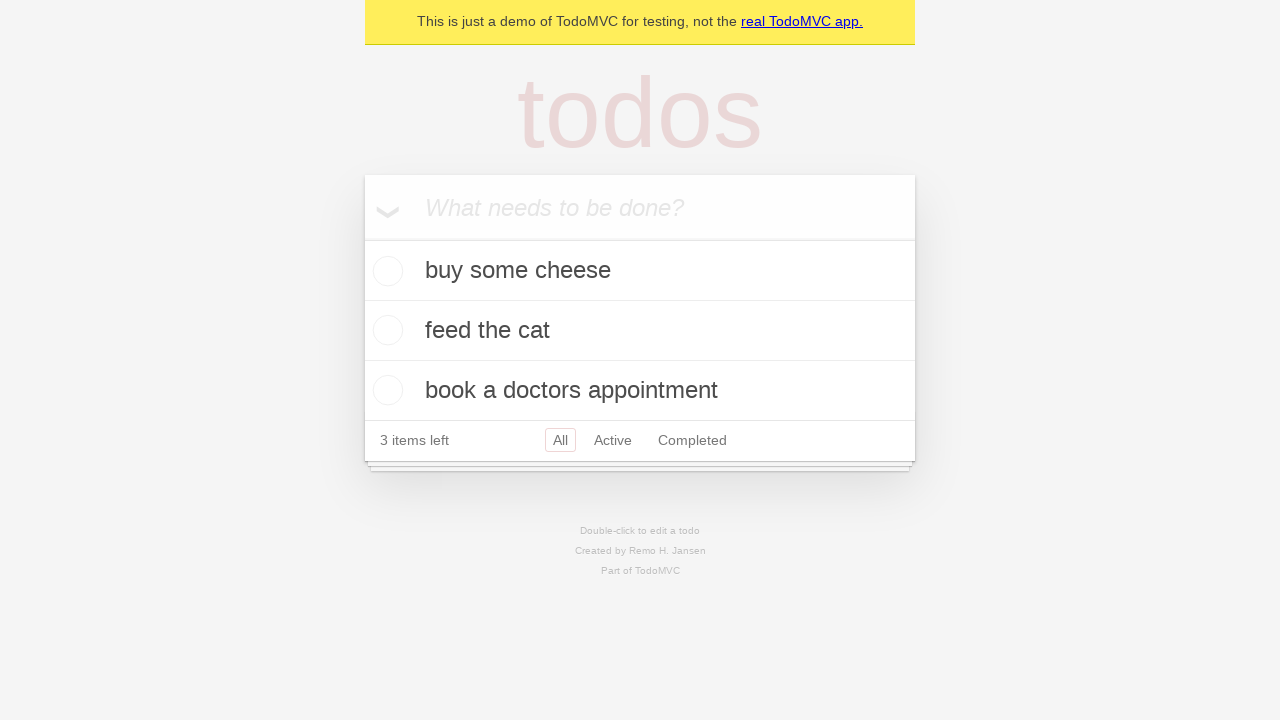

Waited for third todo item to appear in the list
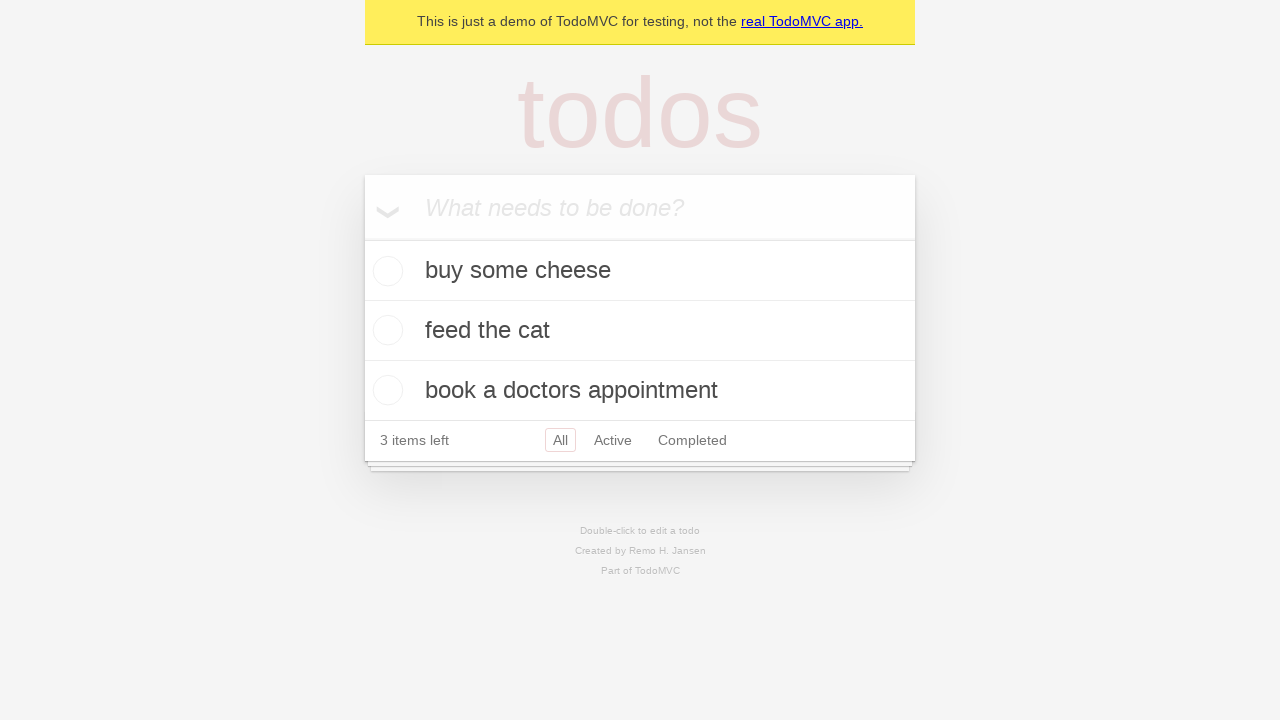

Verified '3 items left' counter is displayed
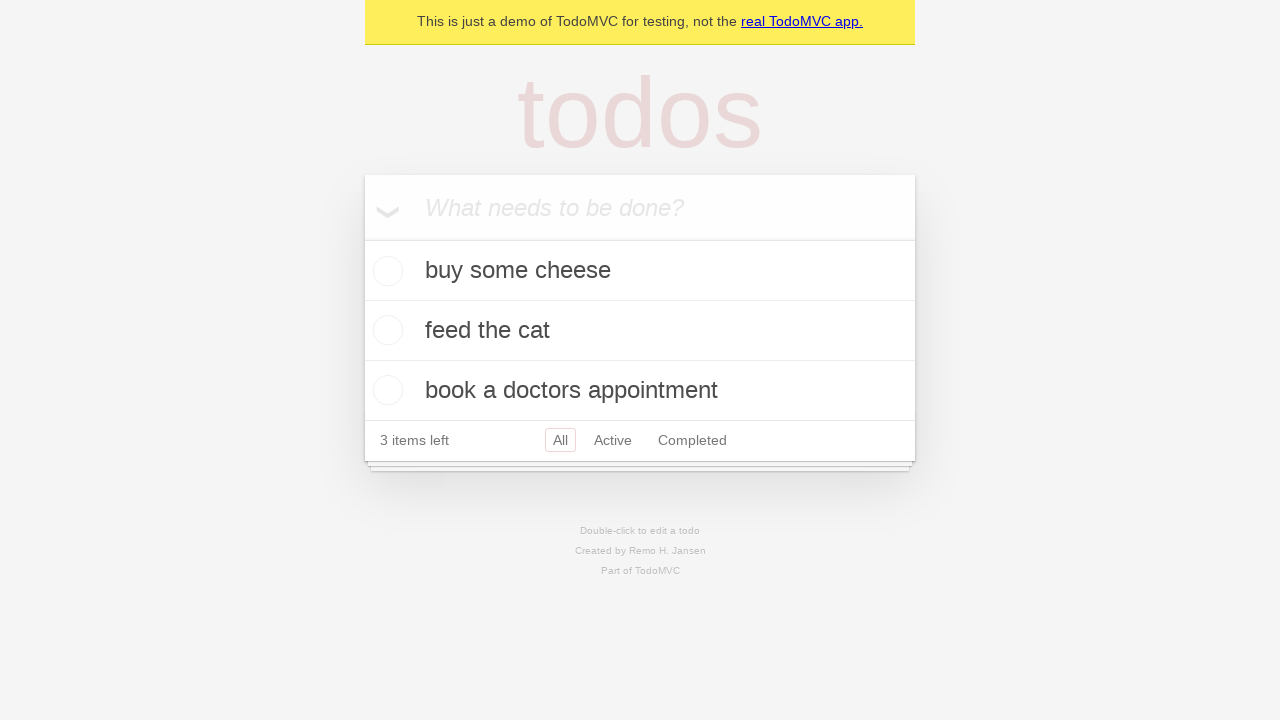

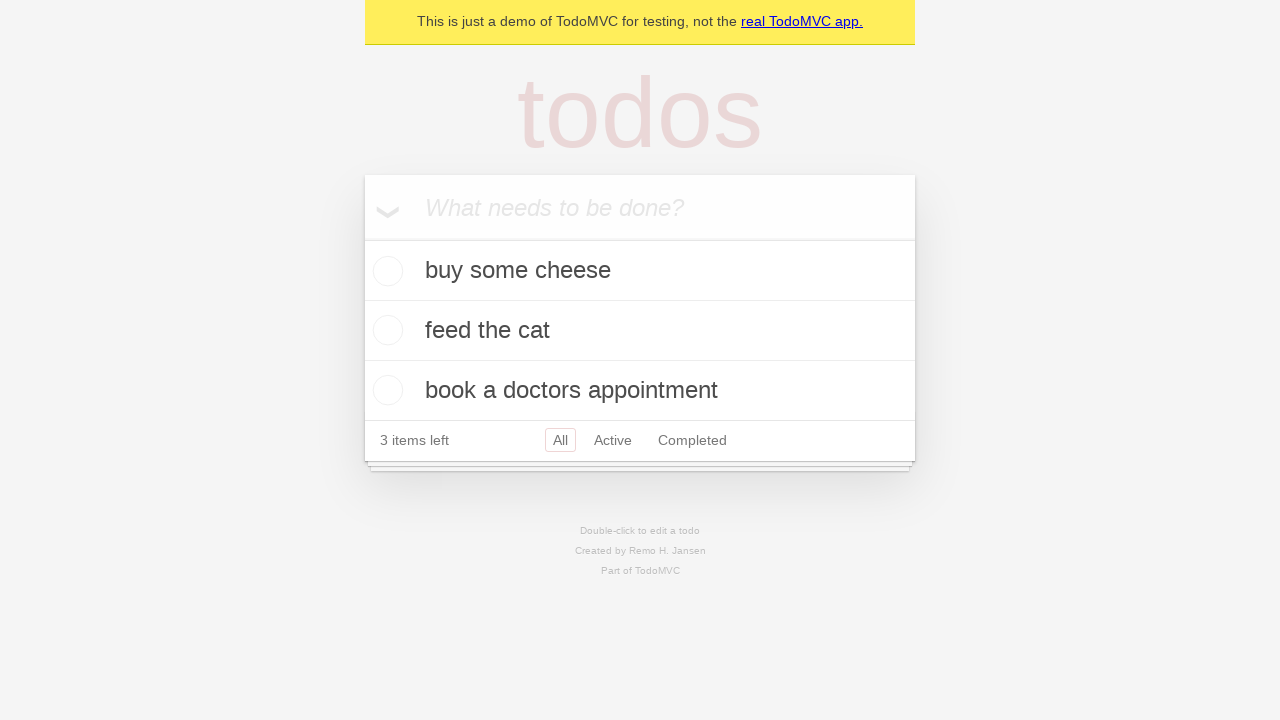